Tests an e-commerce checkout flow by searching for products, adding them to cart, applying a promo code, and verifying the discount calculation

Starting URL: https://rahulshettyacademy.com/seleniumPractise/

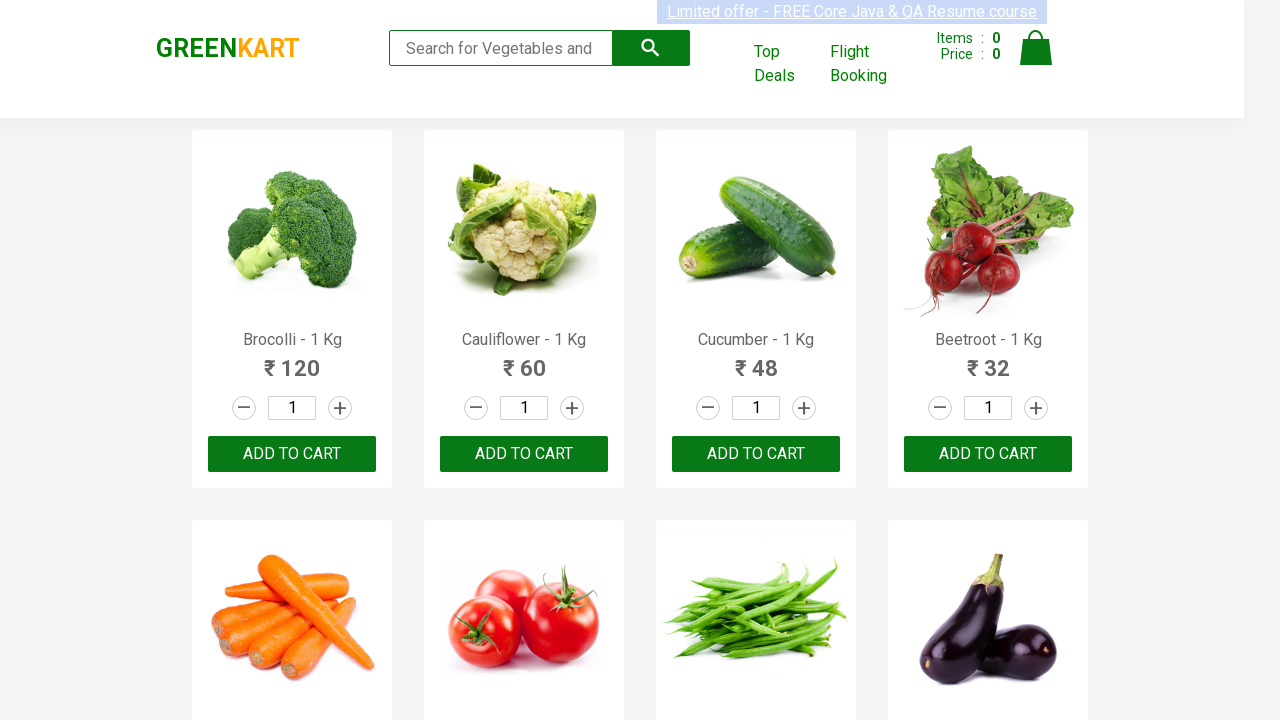

Filled search field with 'ca' to find products on input.search-keyword
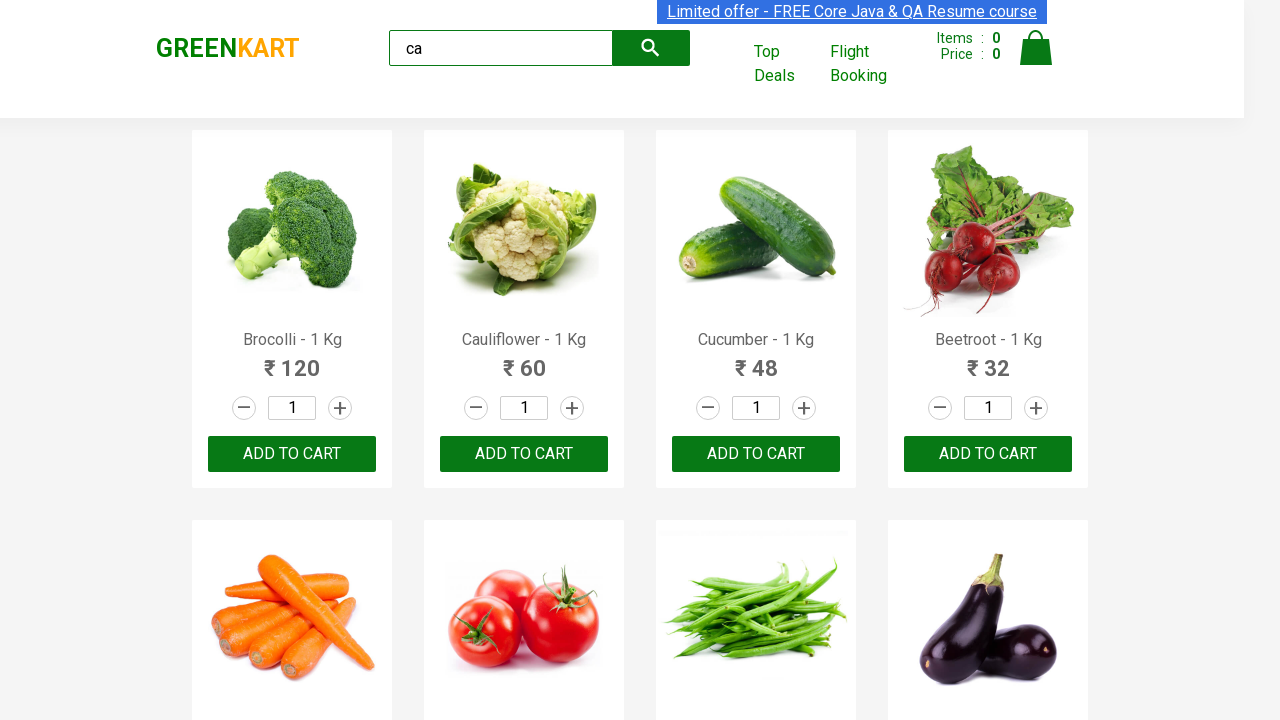

Waited 3 seconds for search results to load
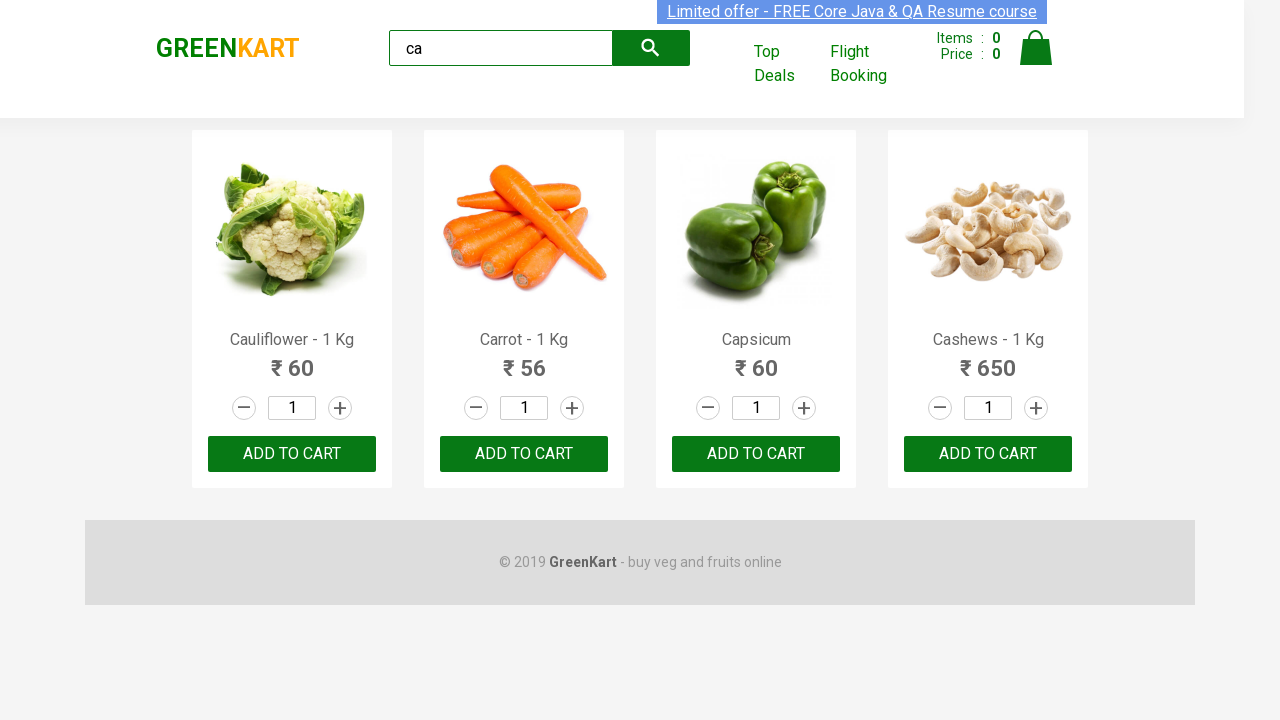

Located 4 'Add to Cart' buttons
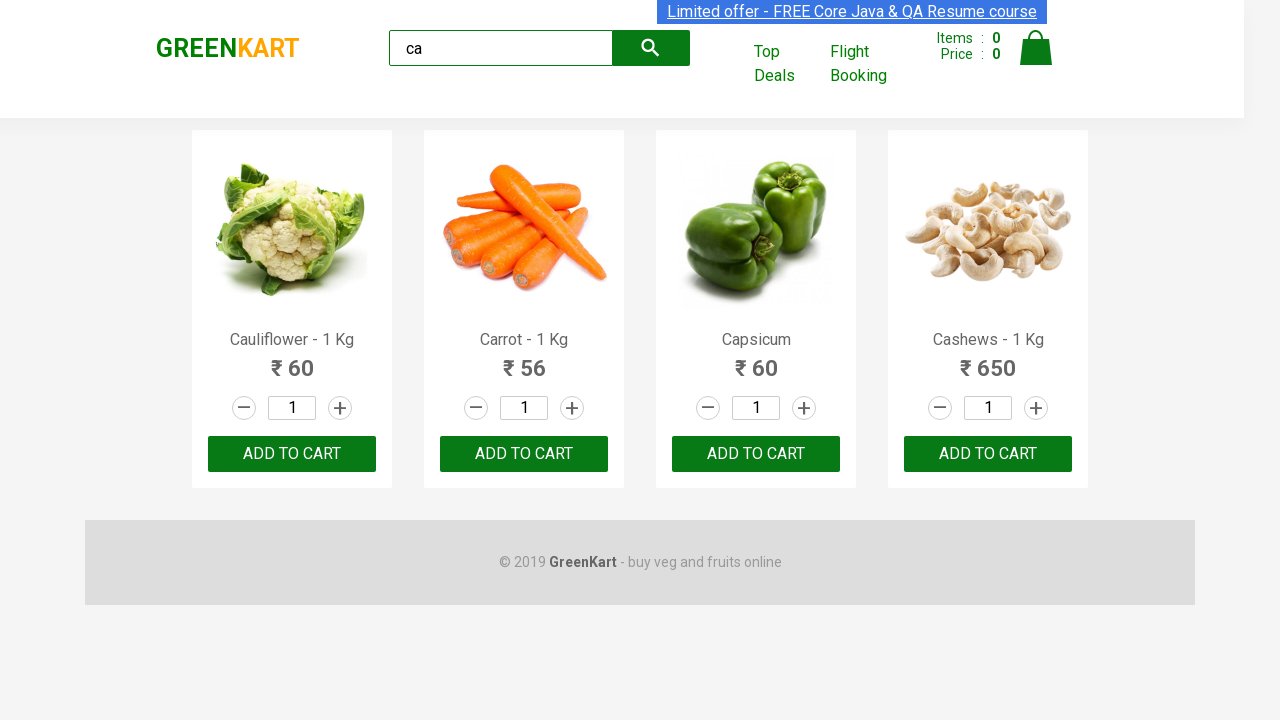

Clicked 'Add to Cart' button for a product at (292, 454) on div[class='product-action'] button >> nth=0
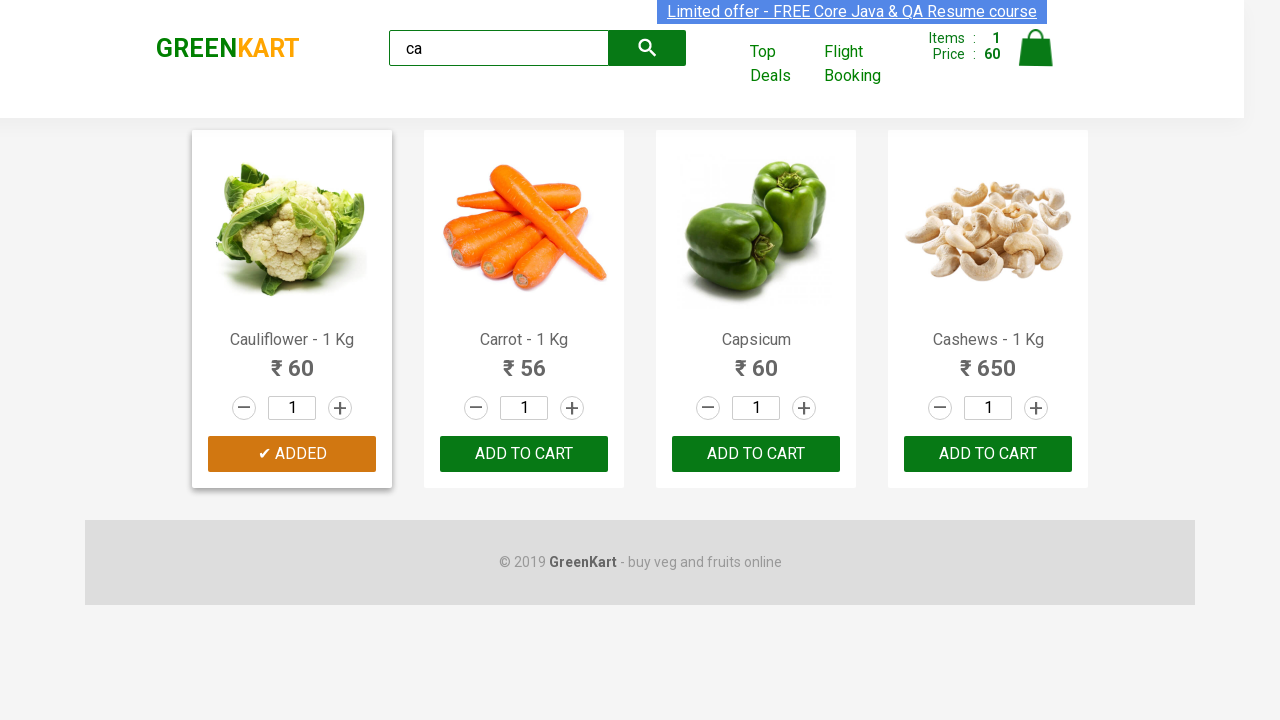

Clicked 'Add to Cart' button for a product at (524, 454) on div[class='product-action'] button >> nth=1
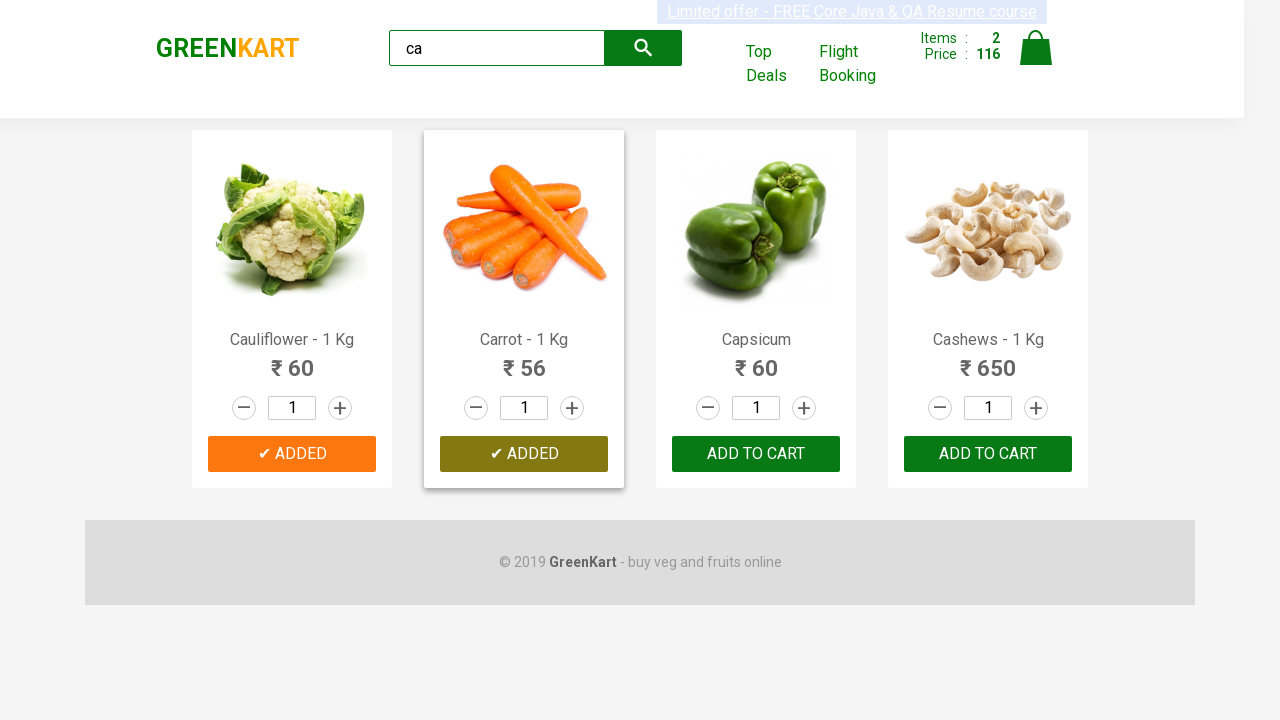

Clicked 'Add to Cart' button for a product at (756, 454) on div[class='product-action'] button >> nth=2
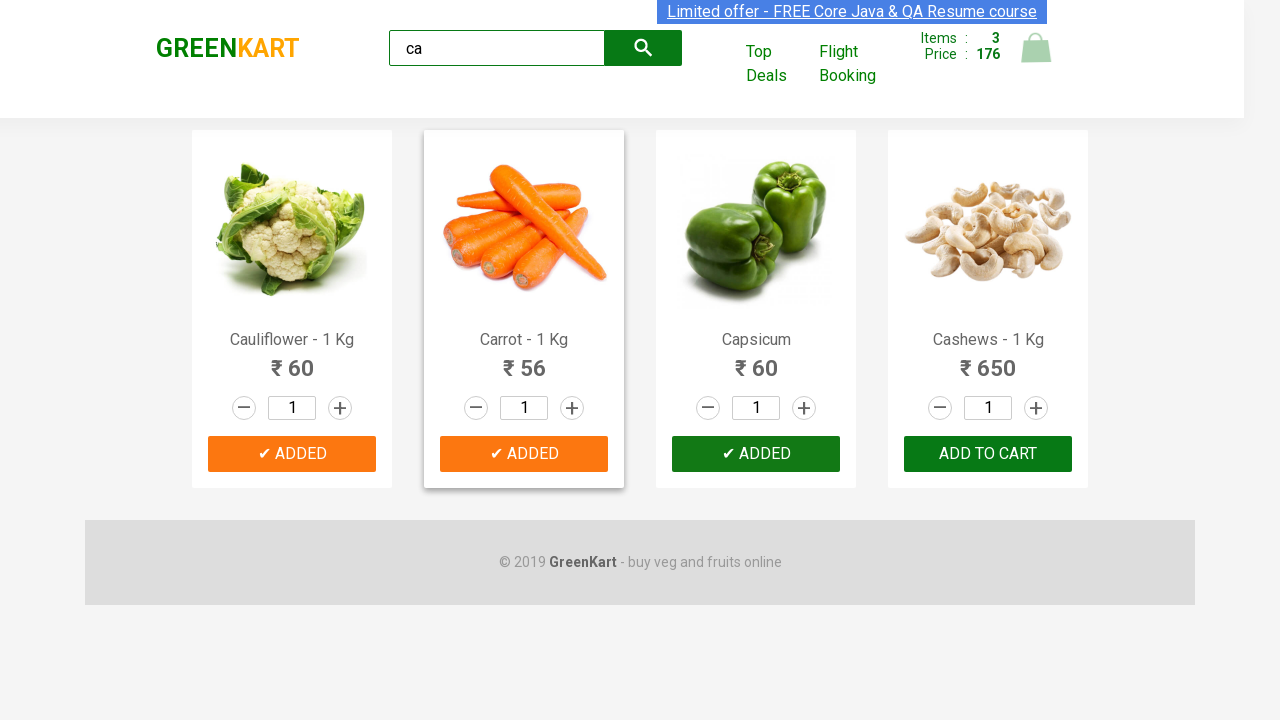

Clicked 'Add to Cart' button for a product at (988, 454) on div[class='product-action'] button >> nth=3
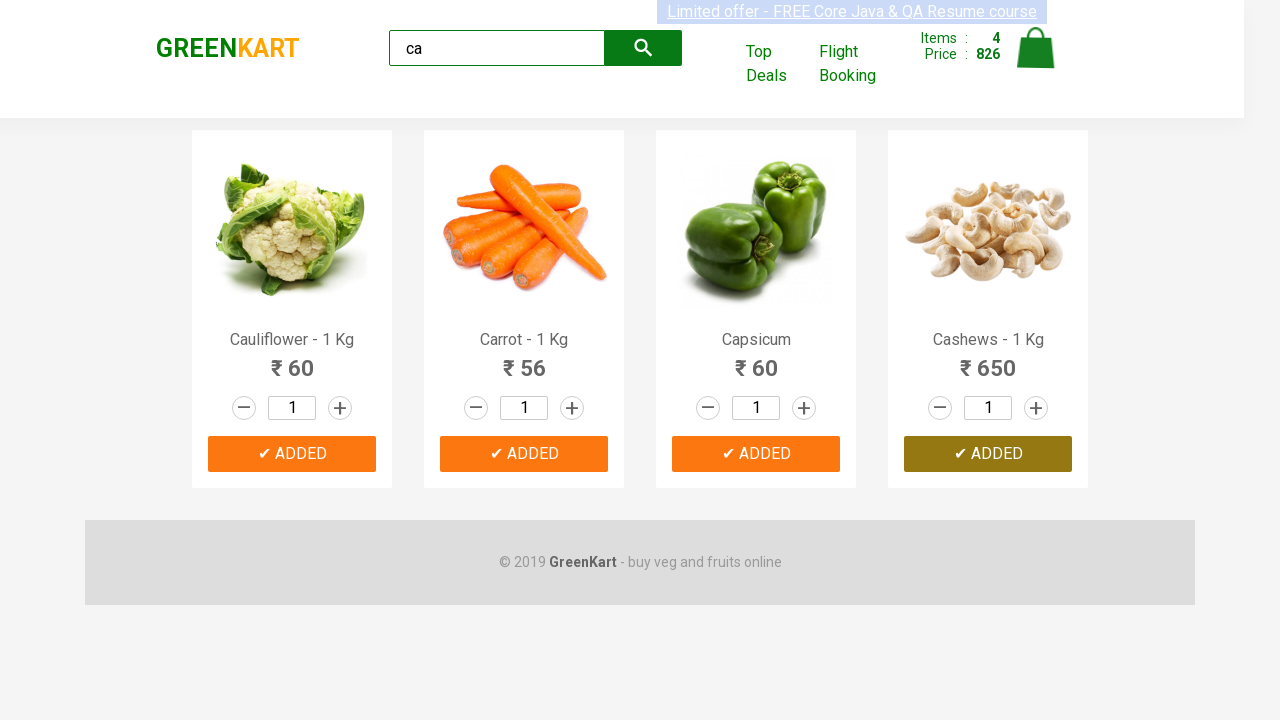

Clicked Cart icon to open shopping cart at (1036, 48) on img[alt='Cart']
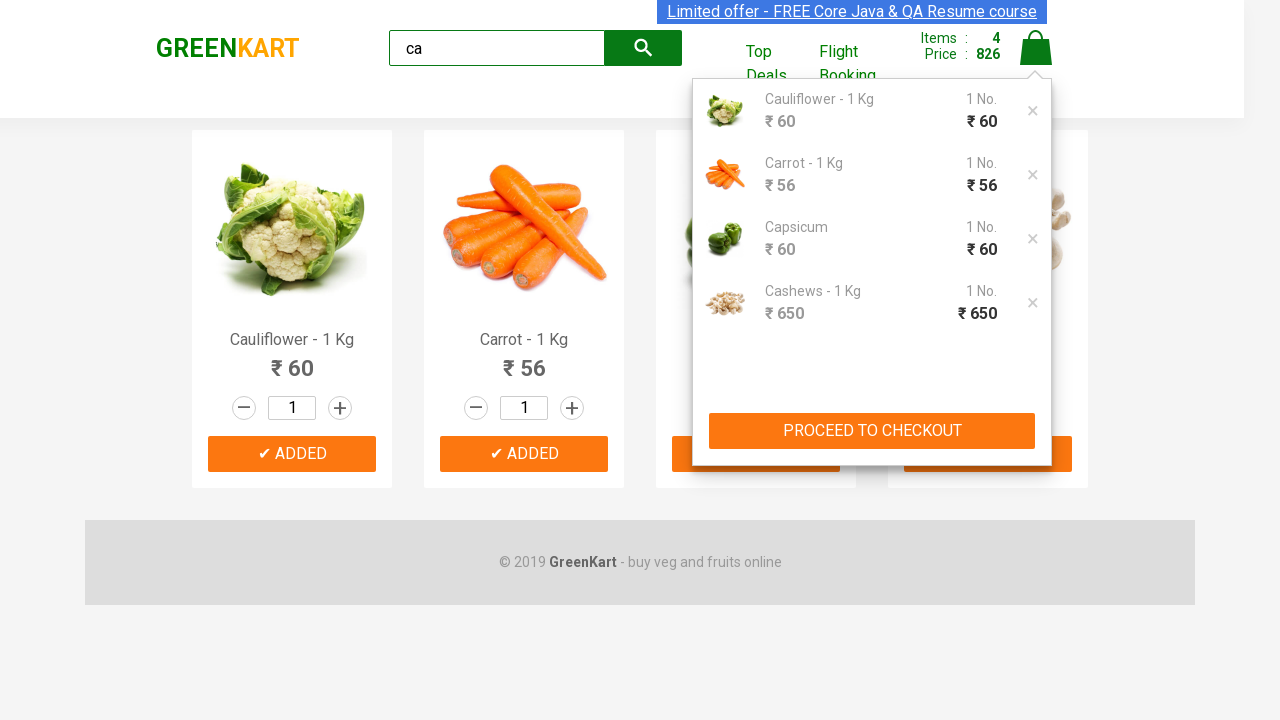

Clicked button to proceed to checkout at (872, 431) on div[class='action-block'] button
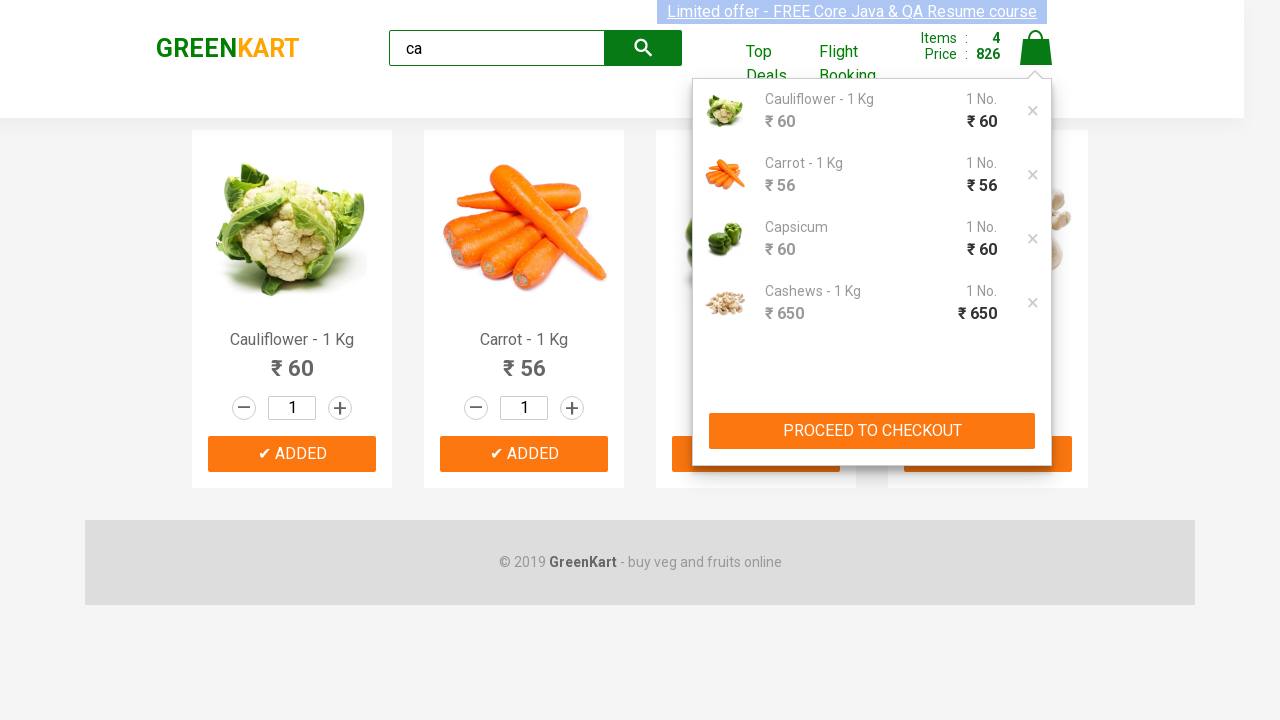

Promo code input field became available
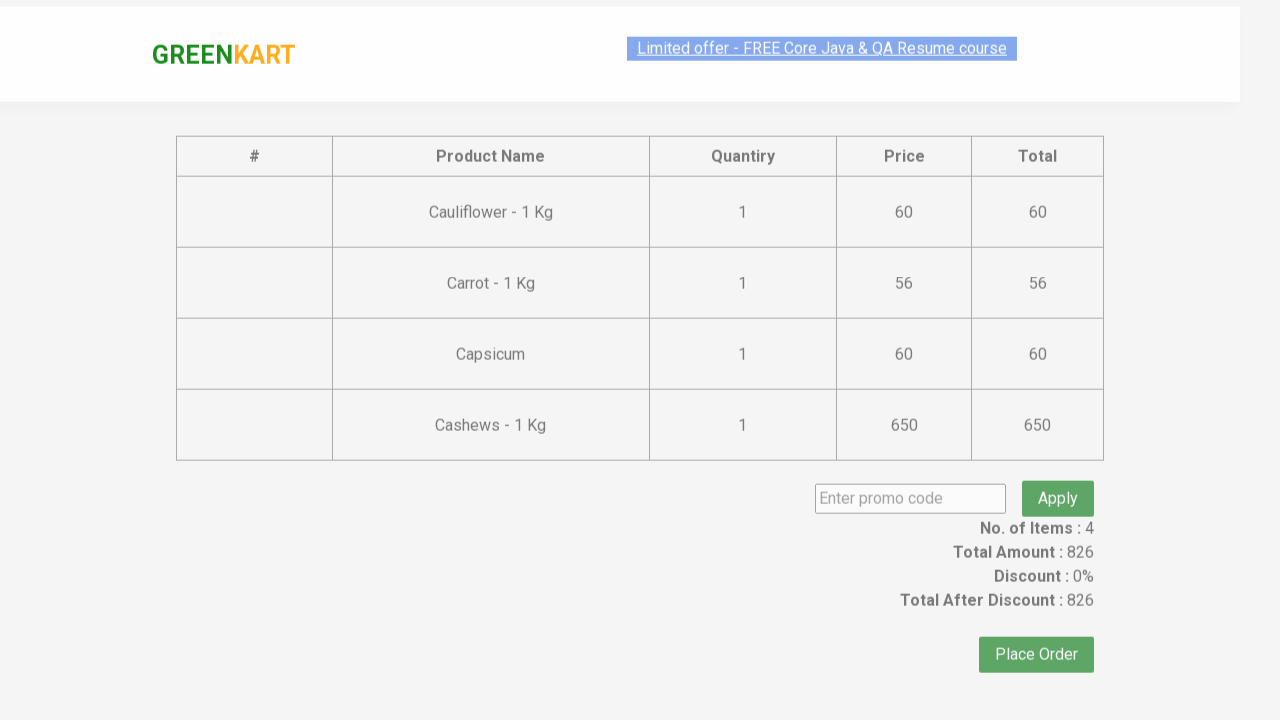

Entered promo code 'rahulshettyacademy' in the input field on input.promoCode
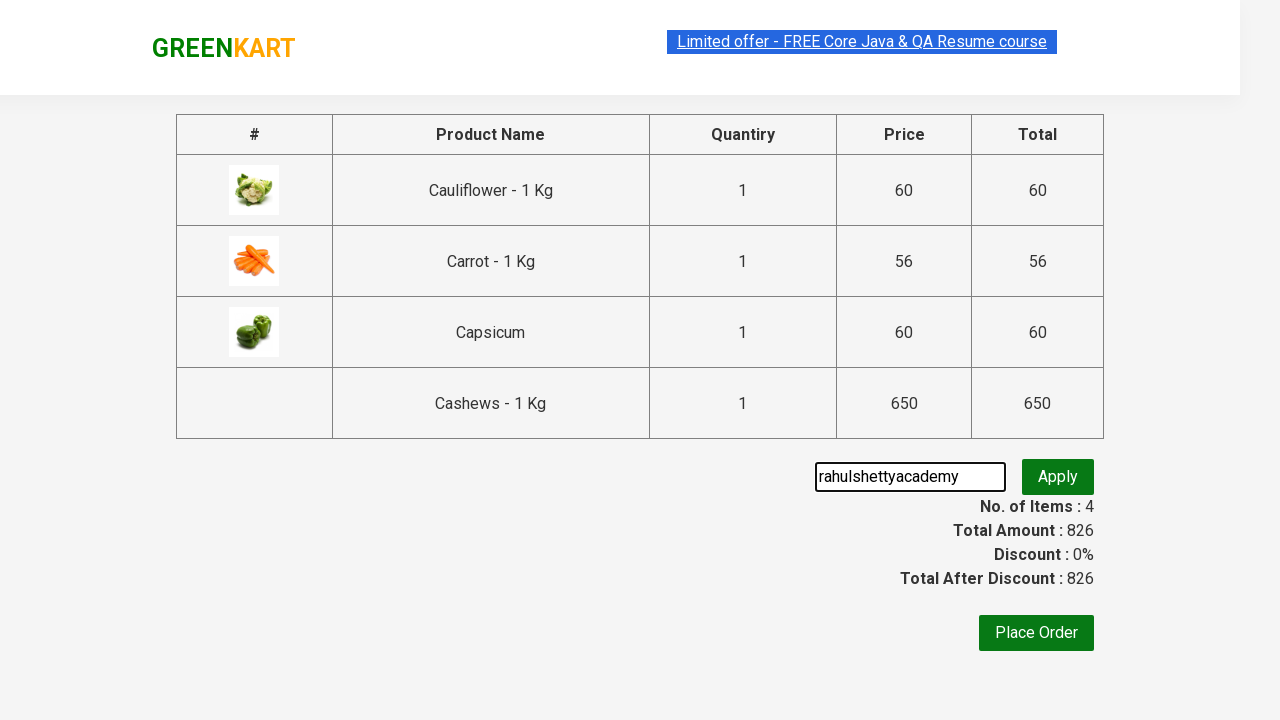

Clicked button to apply promo code at (1058, 477) on button.promoBtn
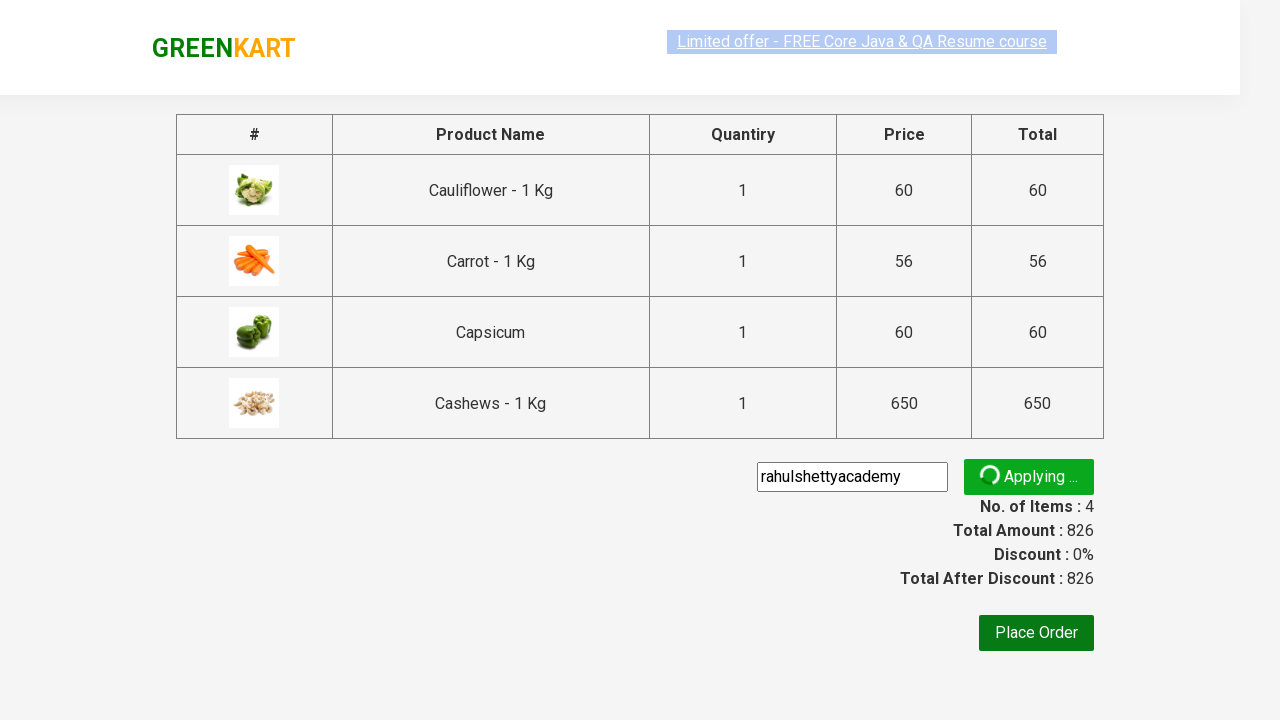

Discount information appeared, confirming promo code was applied
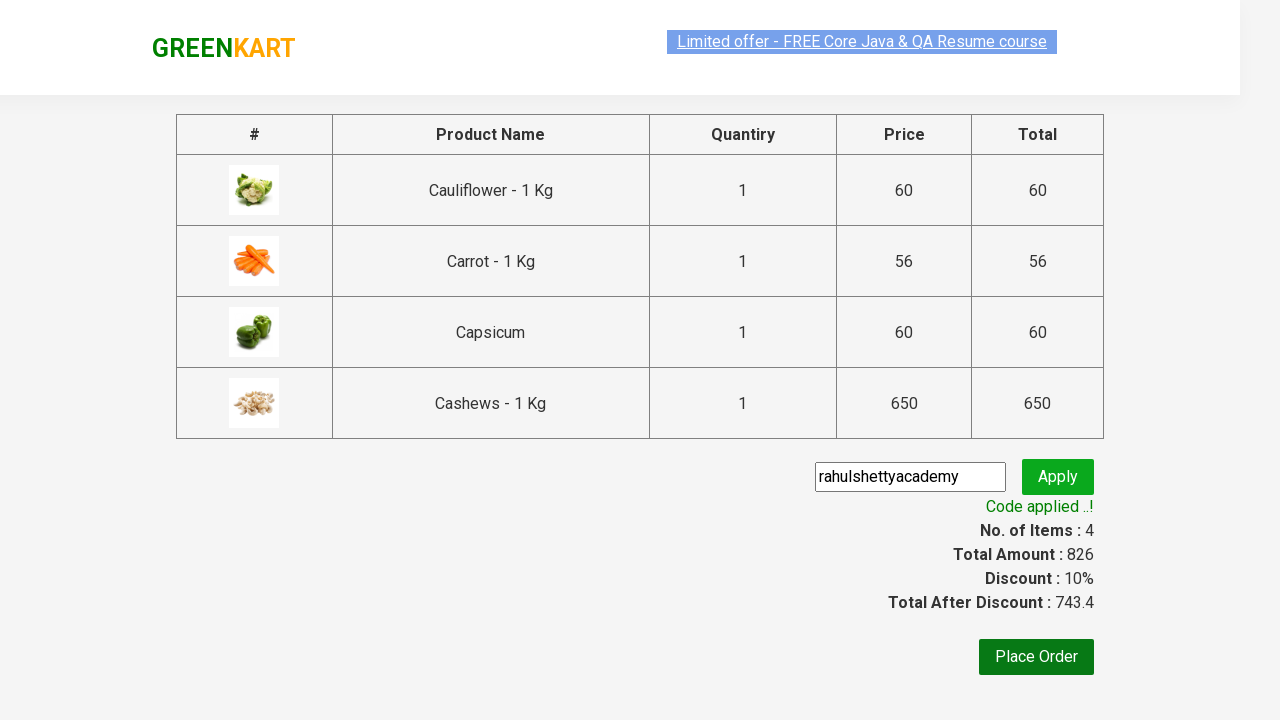

Retrieved total amount: 826 
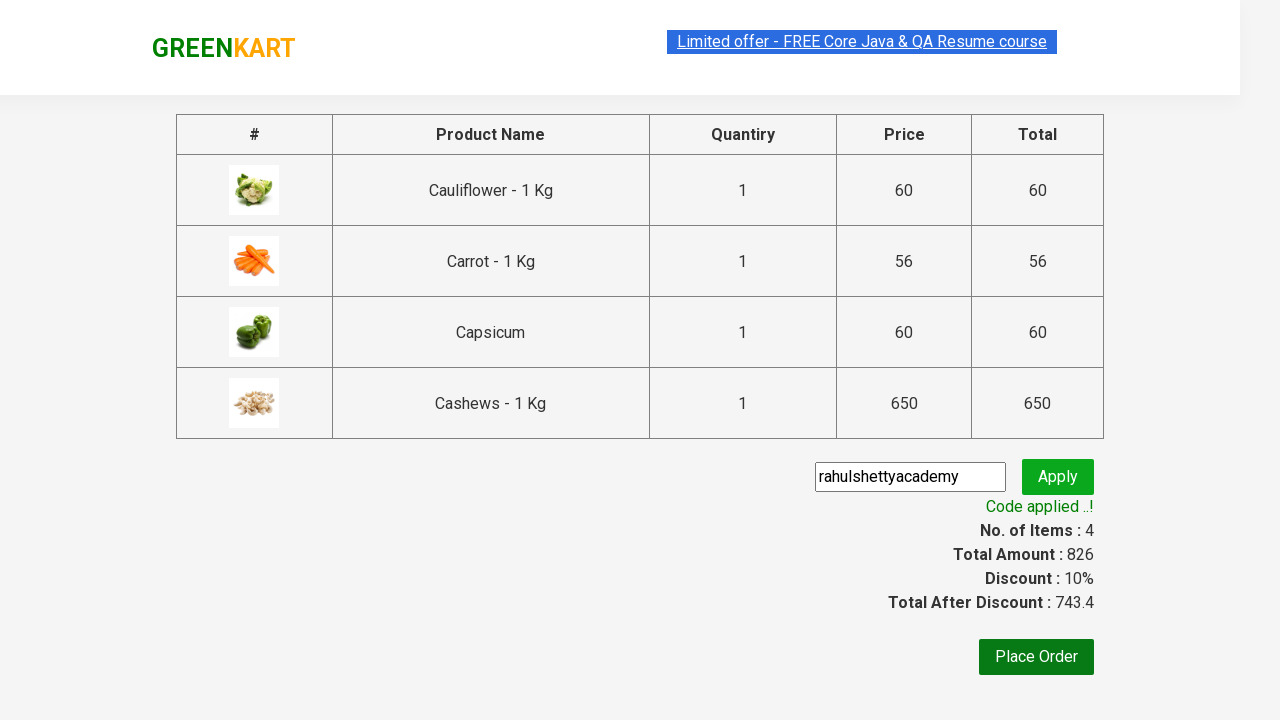

Calculated expected discount: 743.4, Retrieved actual discount: 743.4
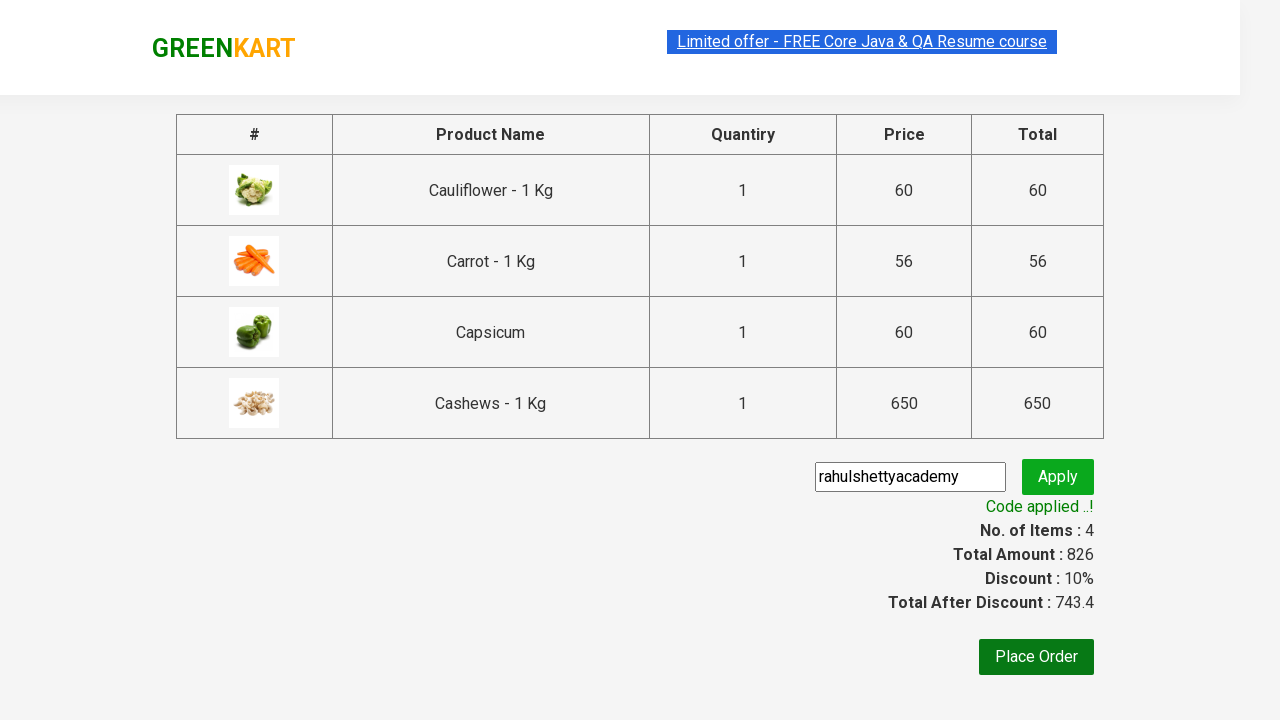

Verified that discount calculation is correct
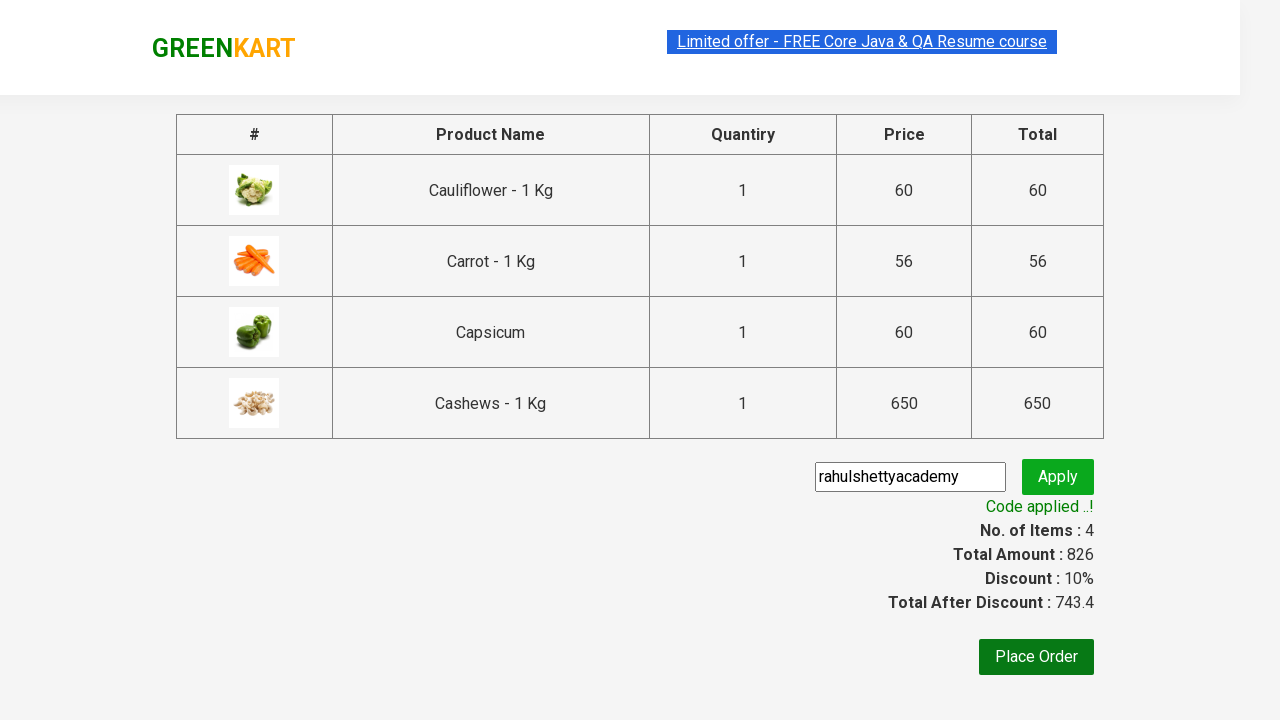

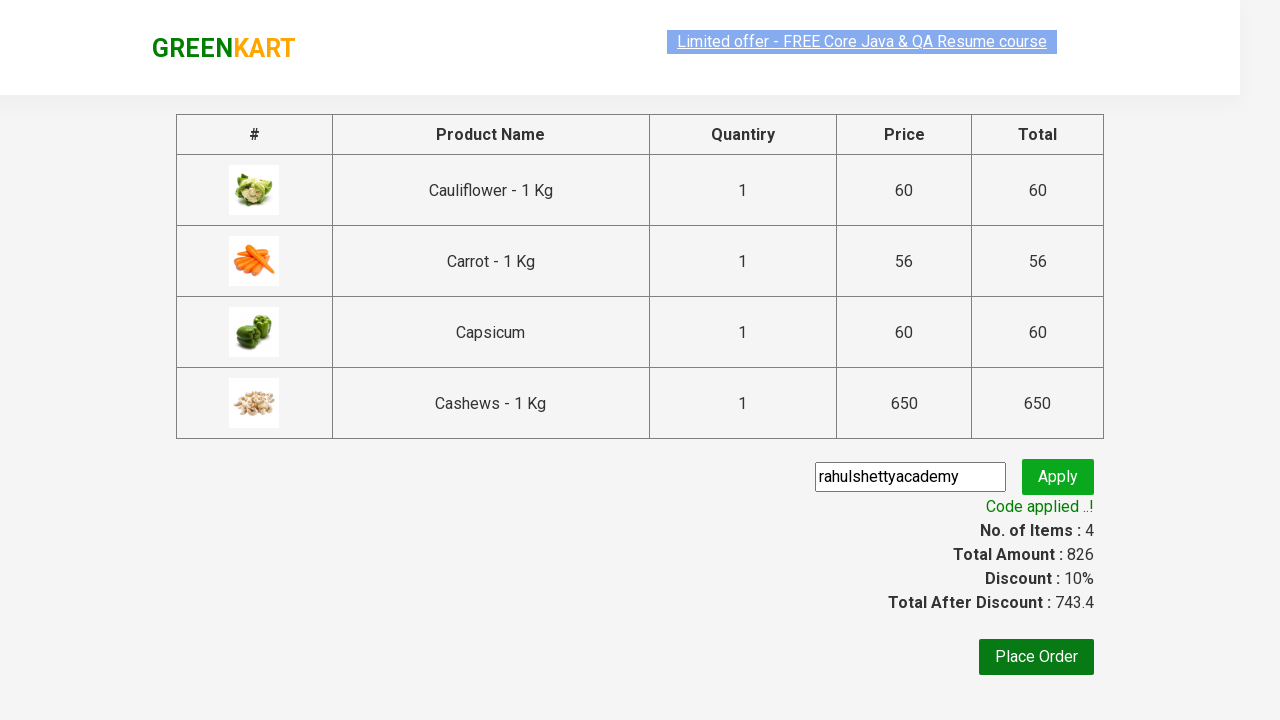